Tests JavaScript prompt dialog by entering text and canceling

Starting URL: https://the-internet.herokuapp.com

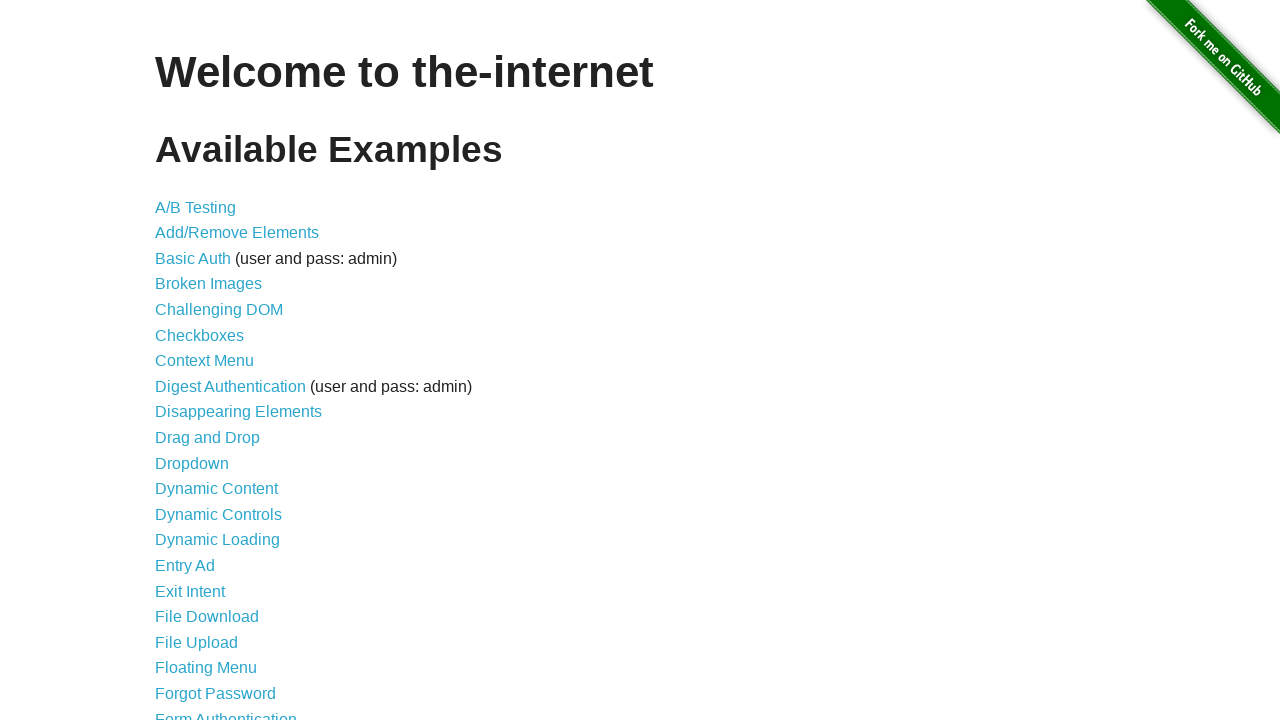

Clicked on JavaScript Alerts link at (214, 361) on text="JavaScript Alerts"
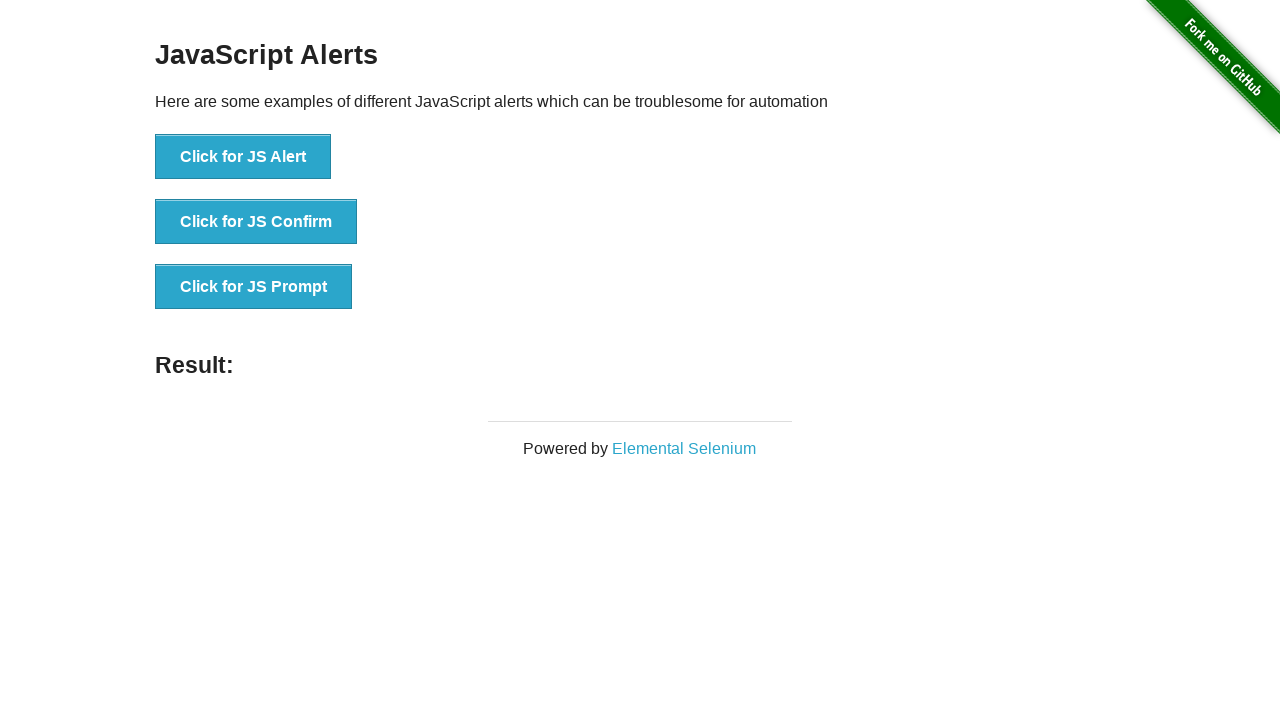

Set up dialog handler to dismiss prompts
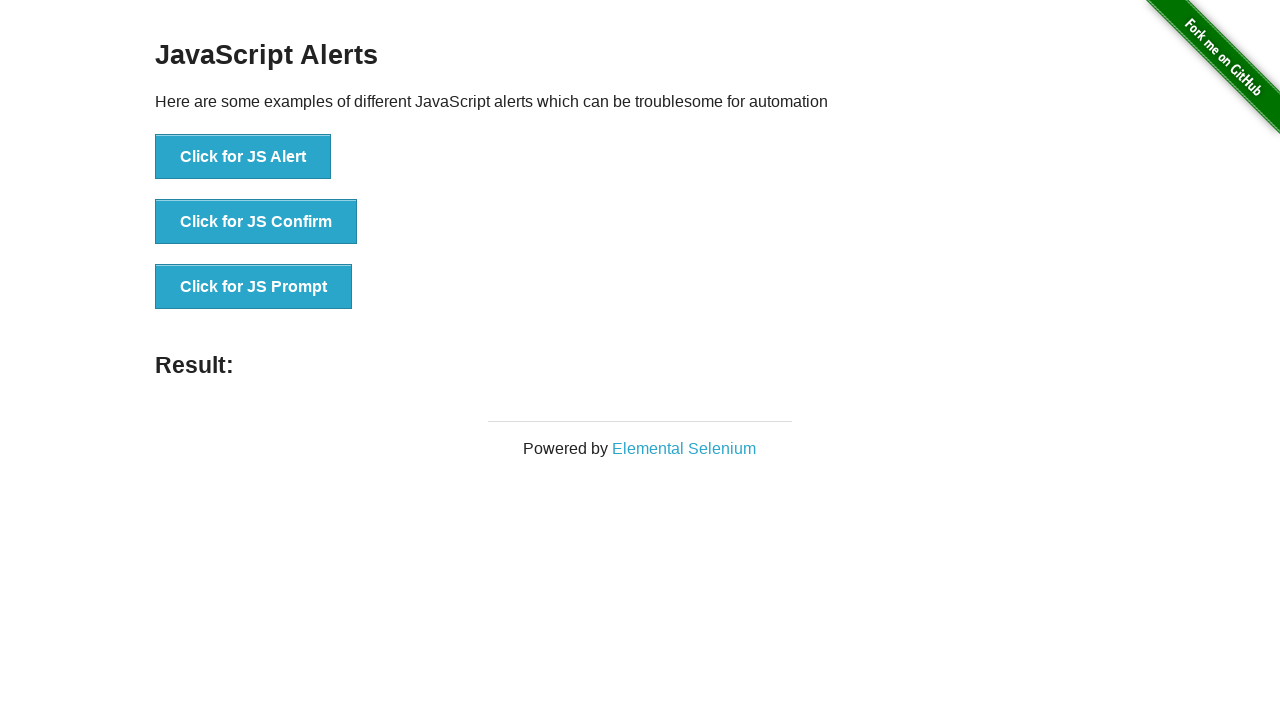

Clicked JS Prompt button, dialog dismissed without text entry at (254, 287) on text="Click for JS Prompt"
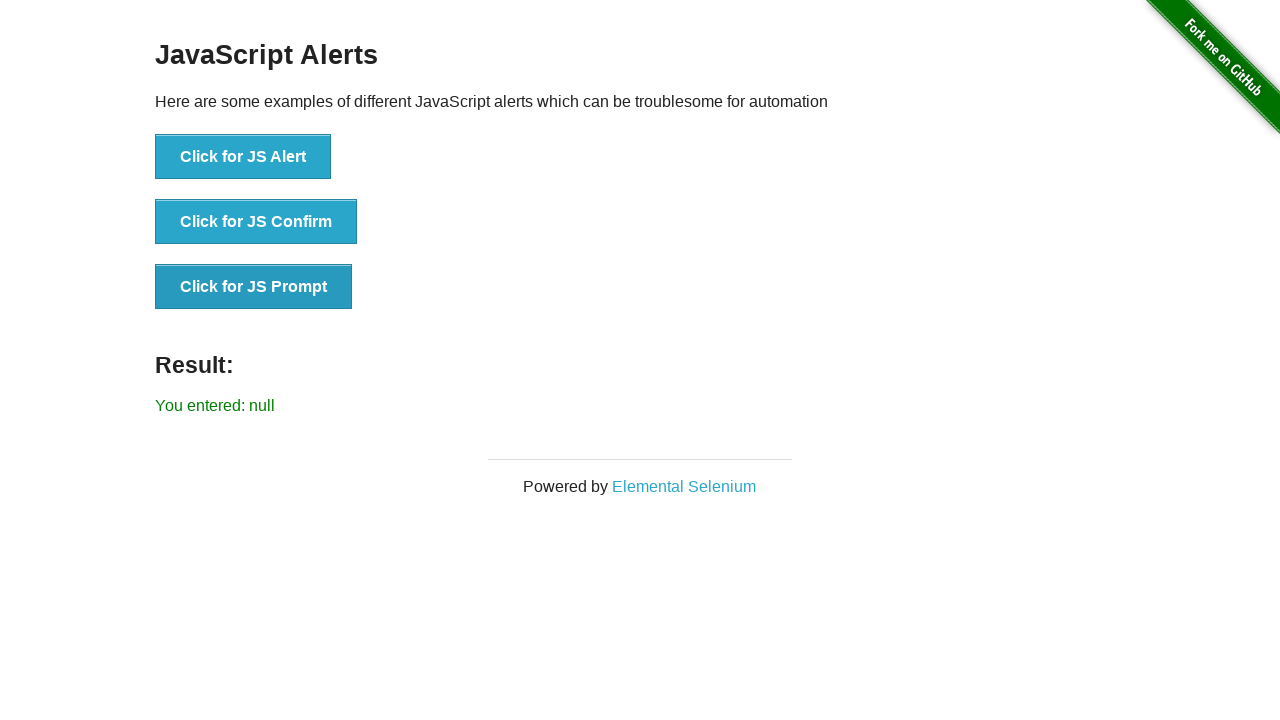

Result text element appeared on page
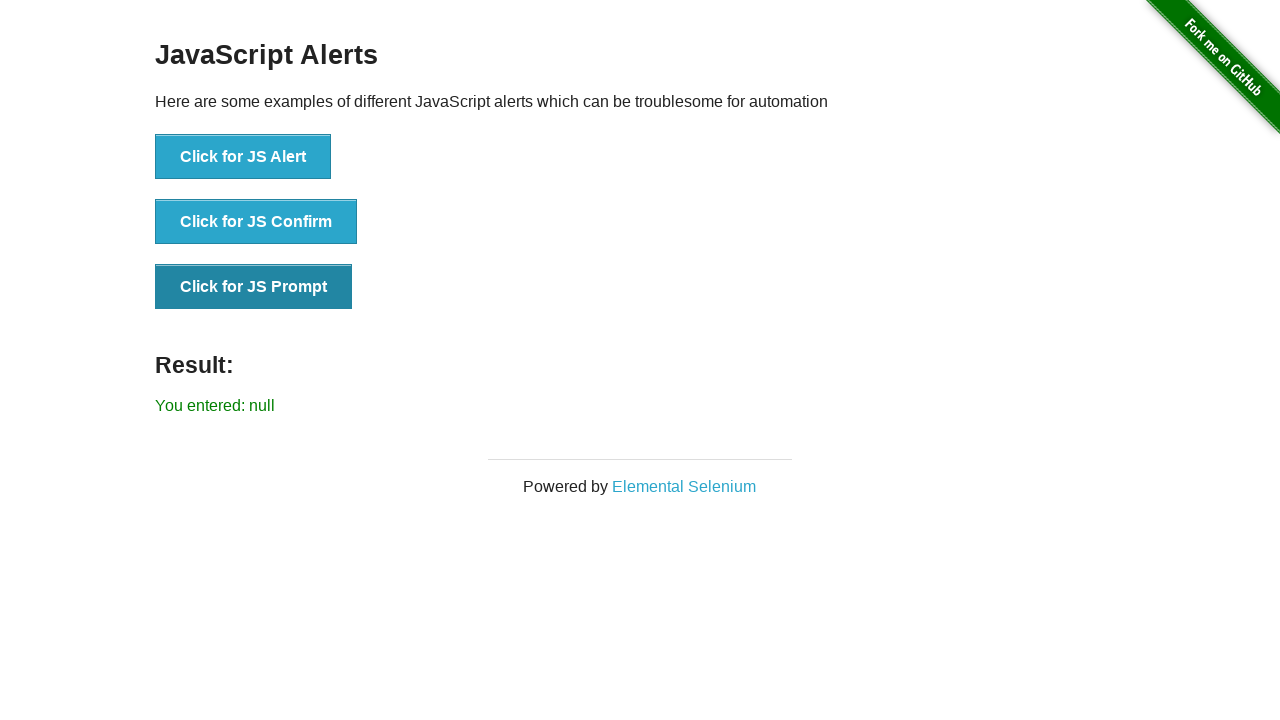

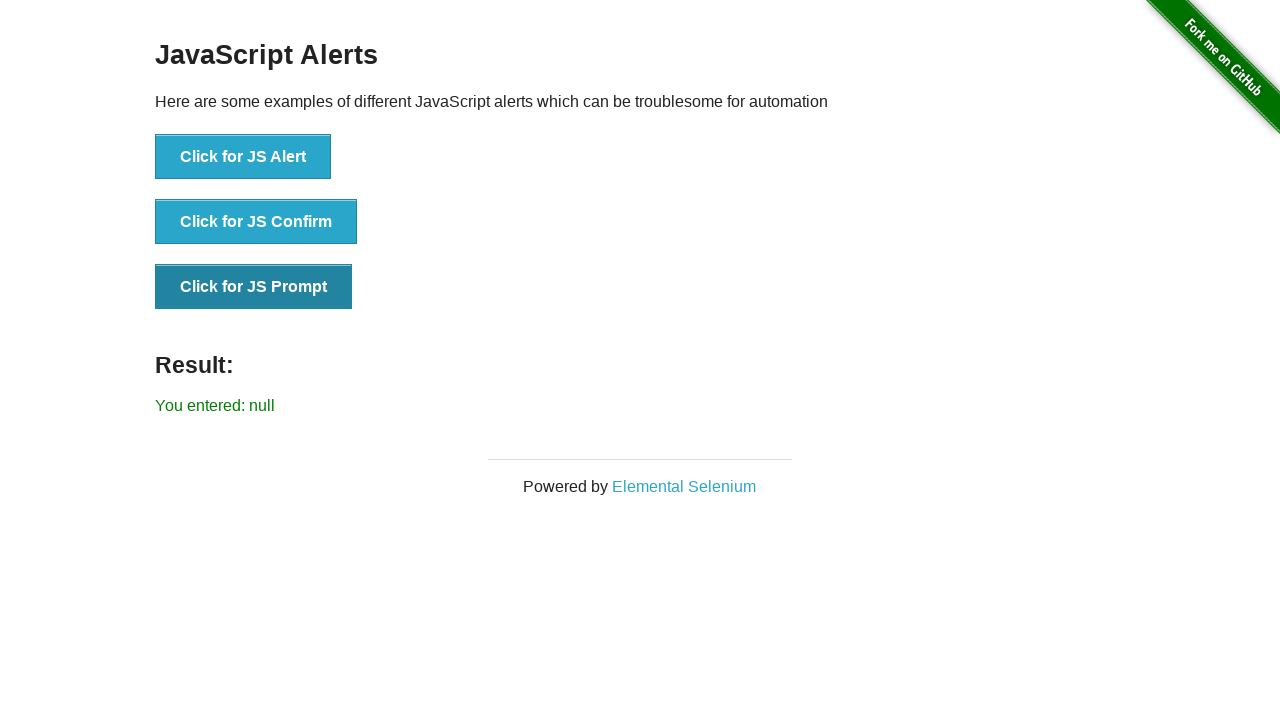